Navigates to the progress bar page and waits for the start button to be visible

Starting URL: https://demoqa.com/progress-bar

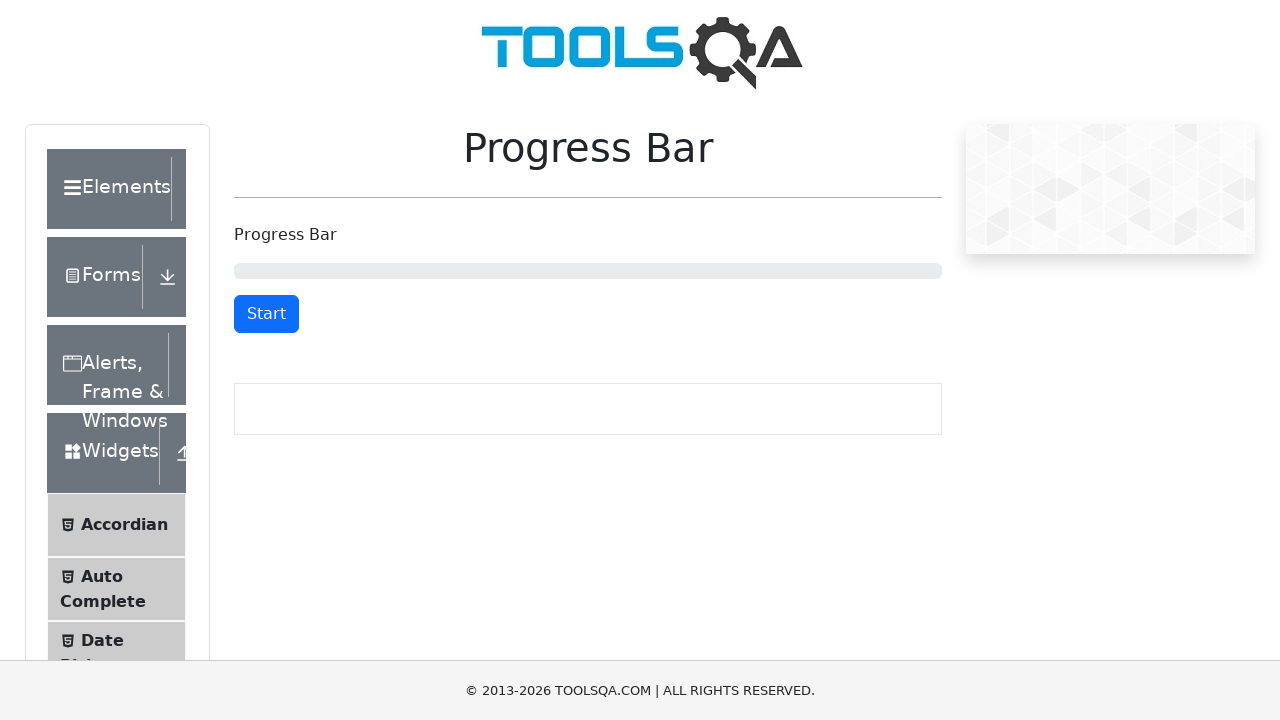

Navigated to progress bar page at https://demoqa.com/progress-bar
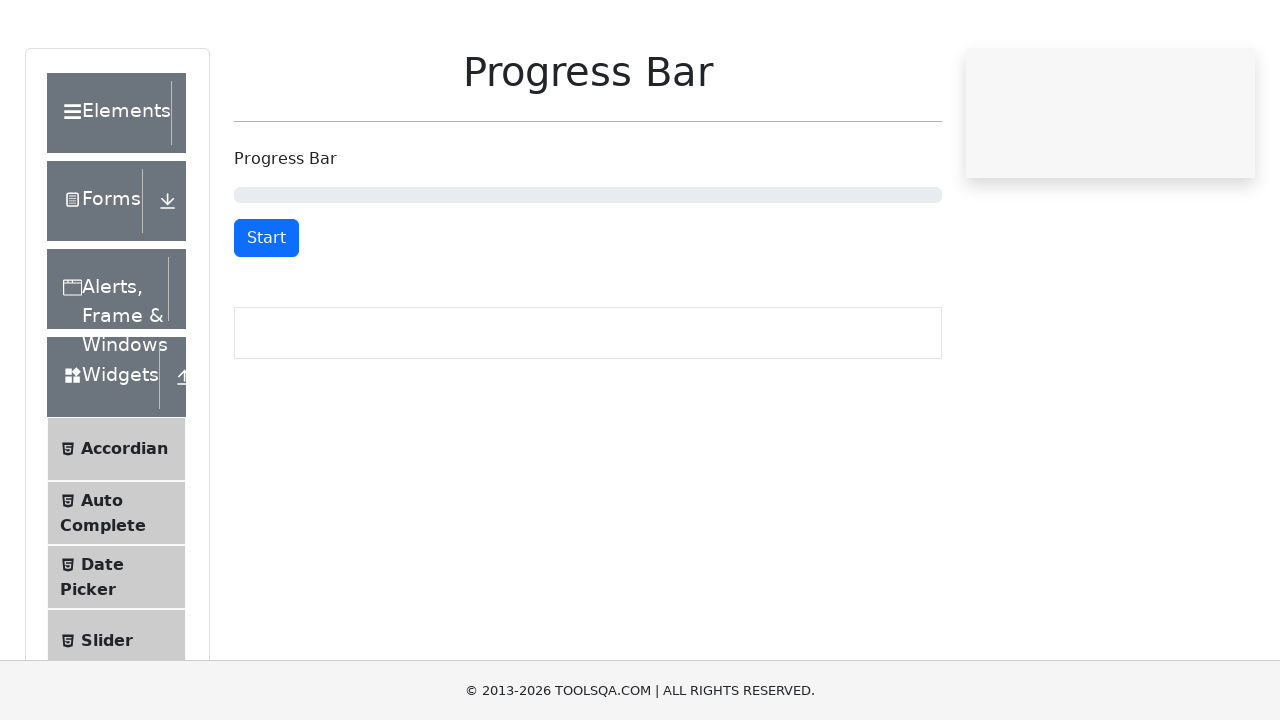

Start button became visible
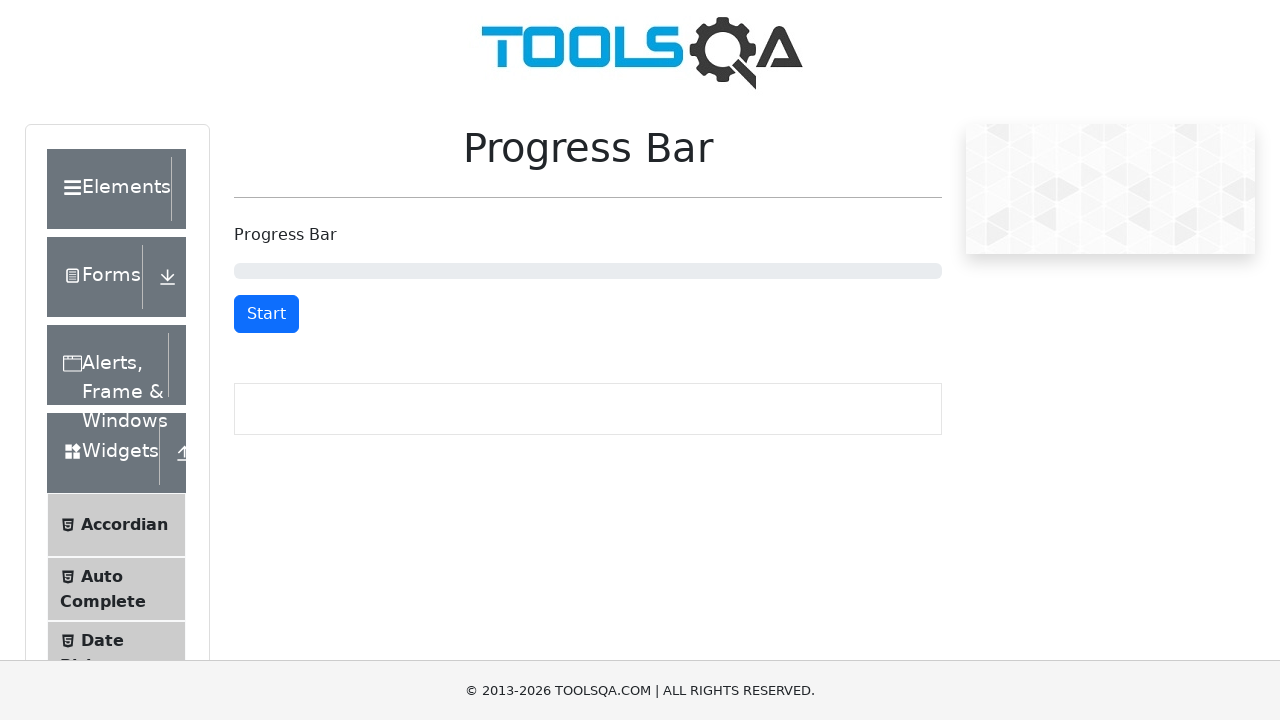

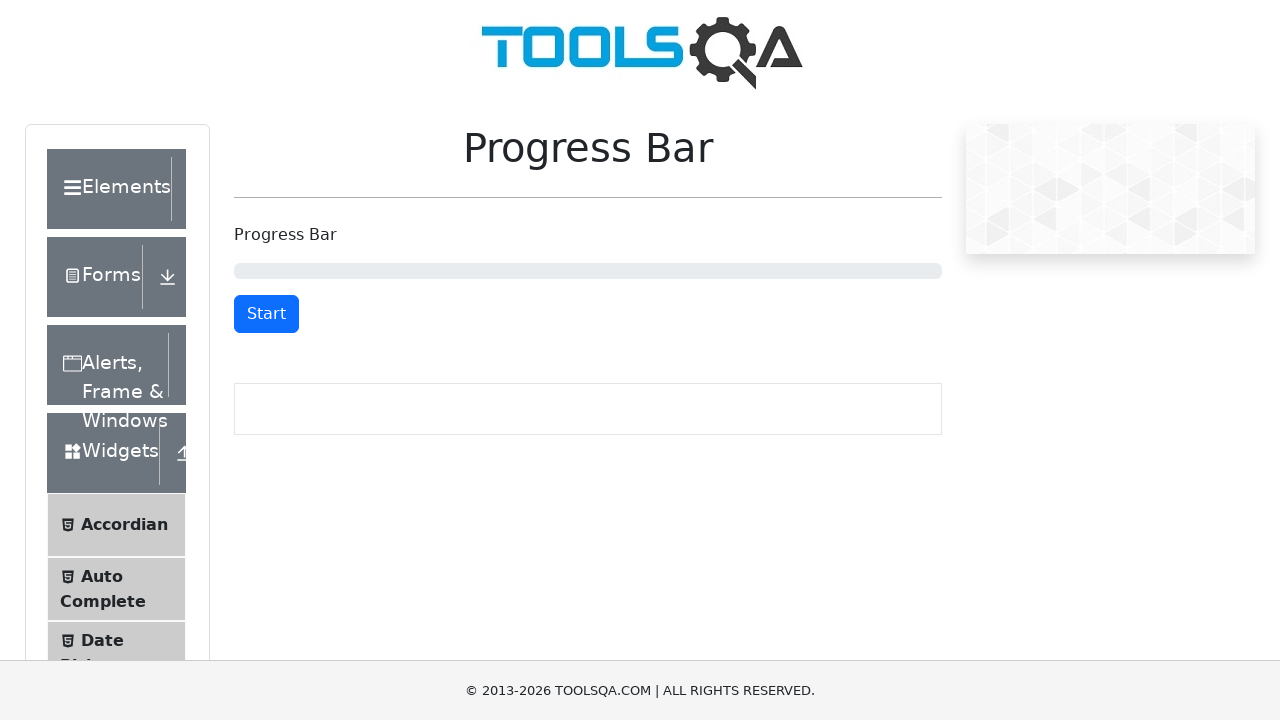